Tests explicit wait functionality by clicking a Start button, waiting for a loading indicator to disappear, and verifying that "Hello World!" text appears after the dynamic content loads.

Starting URL: https://practice.cydeo.com/dynamic_loading/2

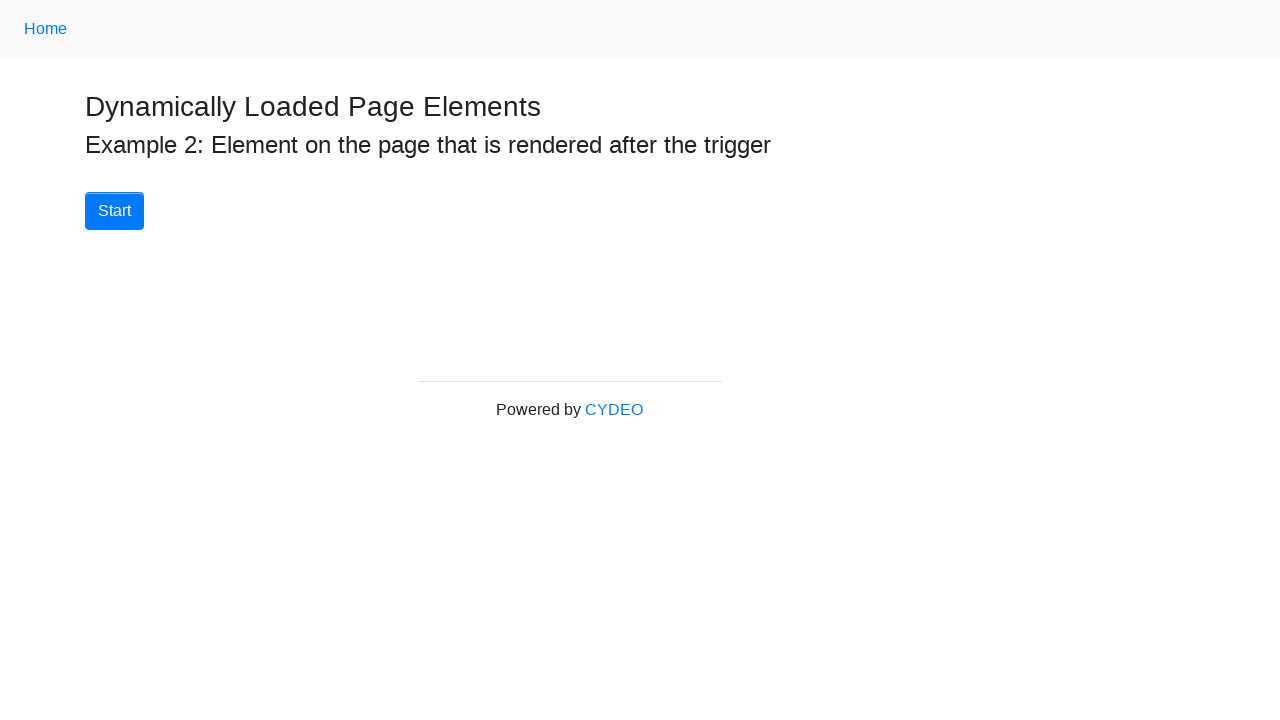

Clicked Start button to trigger dynamic loading at (114, 211) on xpath=//button[.='Start']
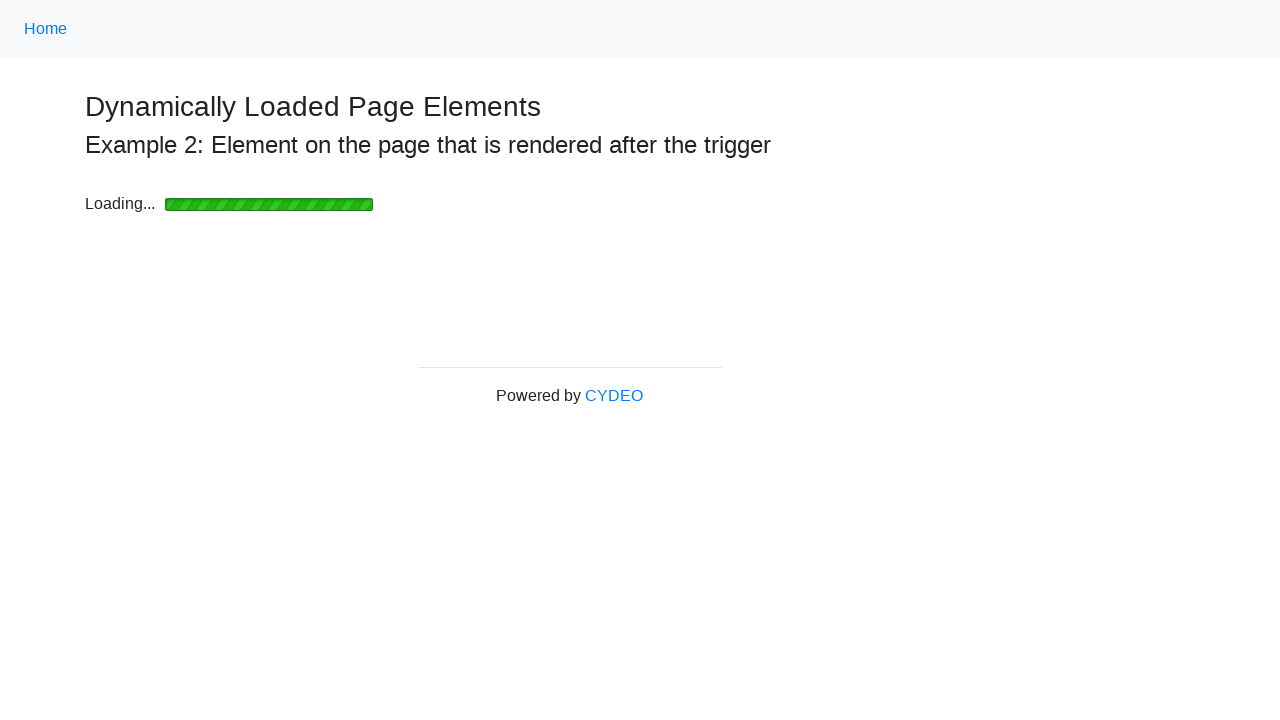

Loading indicator disappeared
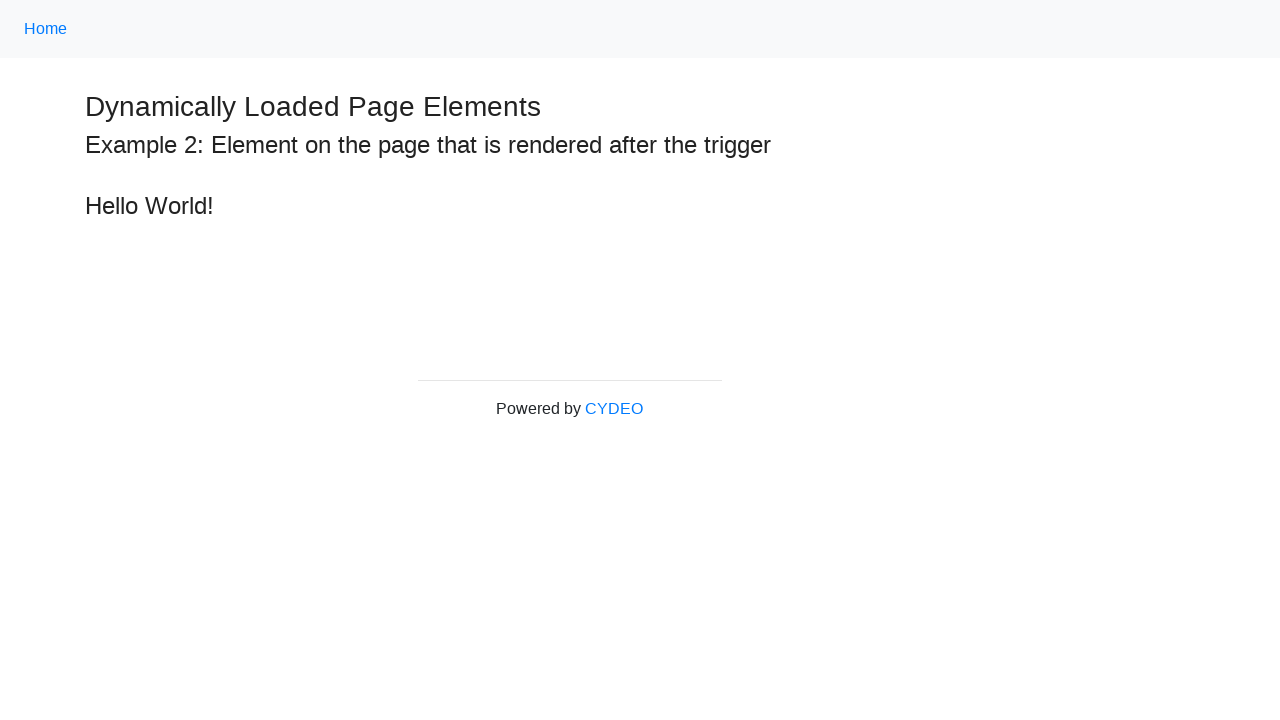

Hello World! text appeared and became visible
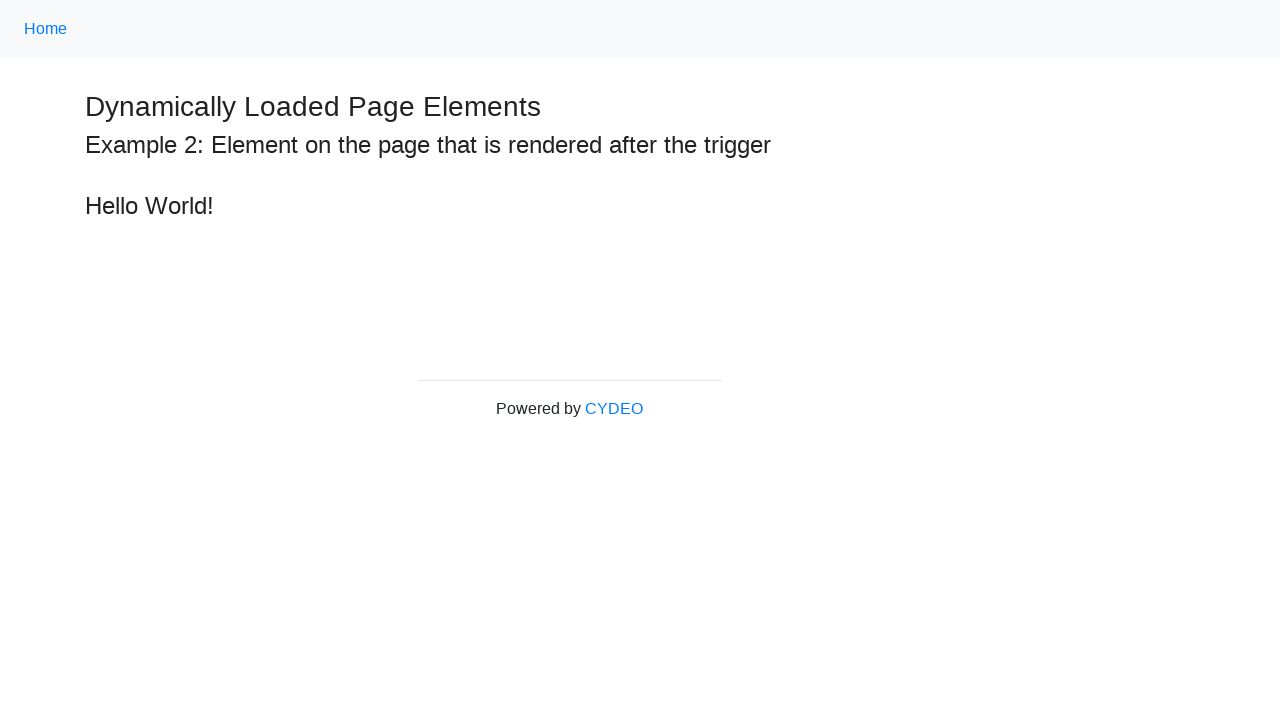

Verified Hello World! text content matches expected value
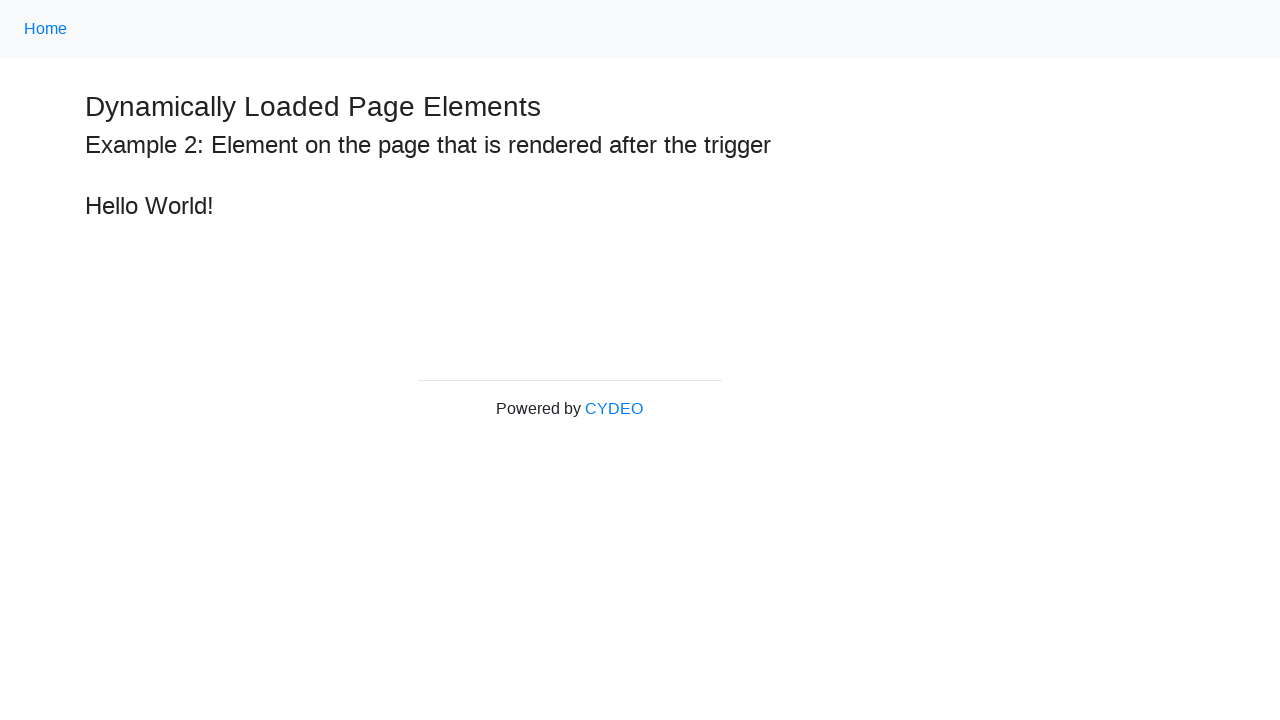

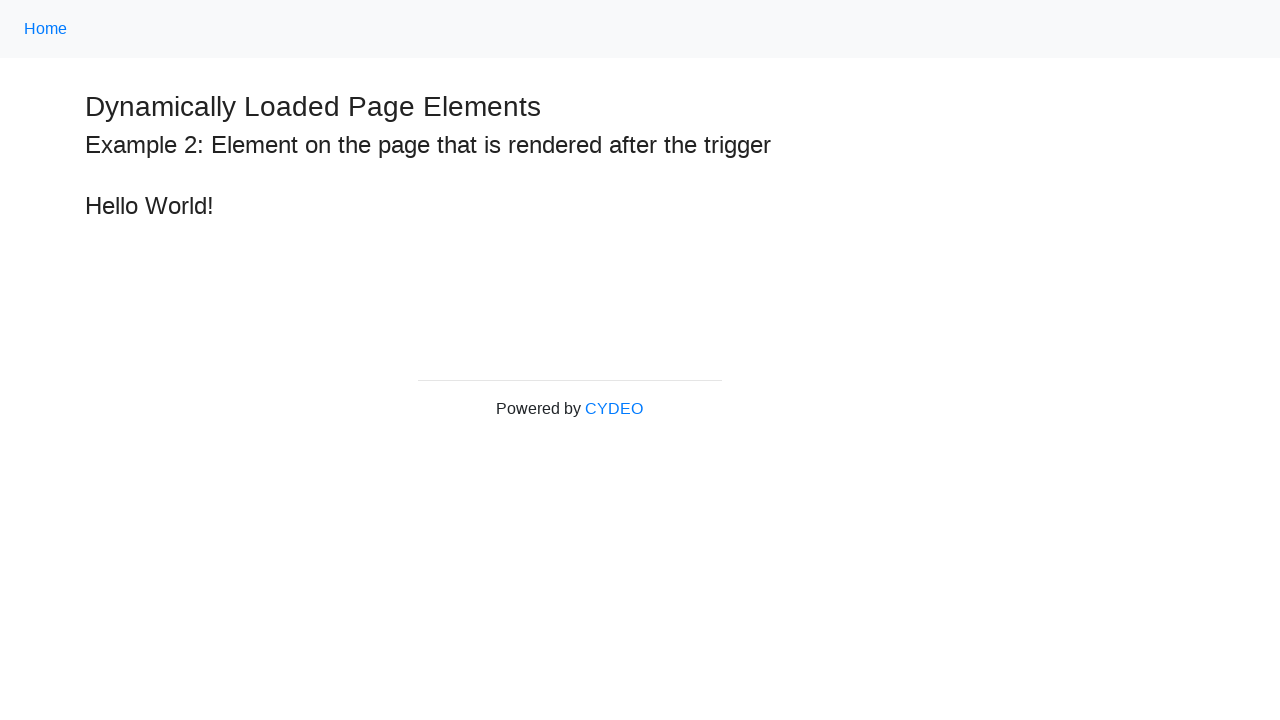